Tests marking a single task as completed by clicking its toggle checkbox

Starting URL: https://todomvc.com/examples/react/dist

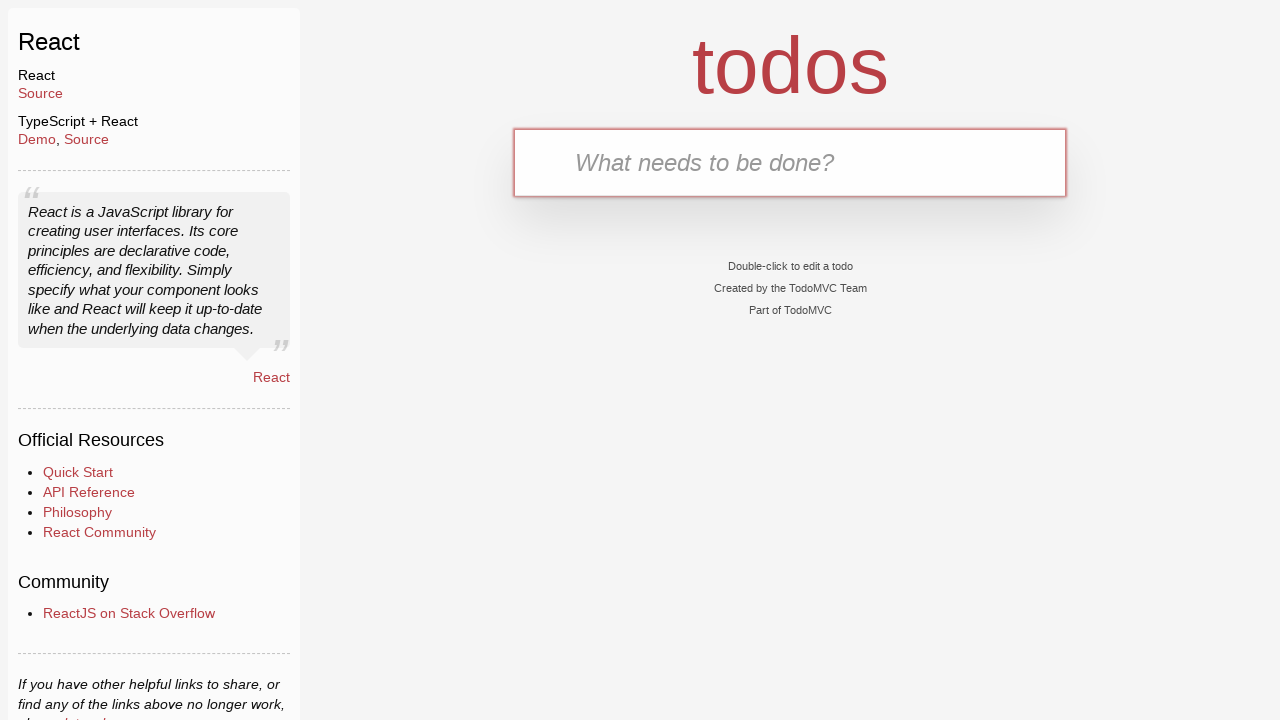

Filled task input field with 'Complete this task' on input[placeholder='What needs to be done?']
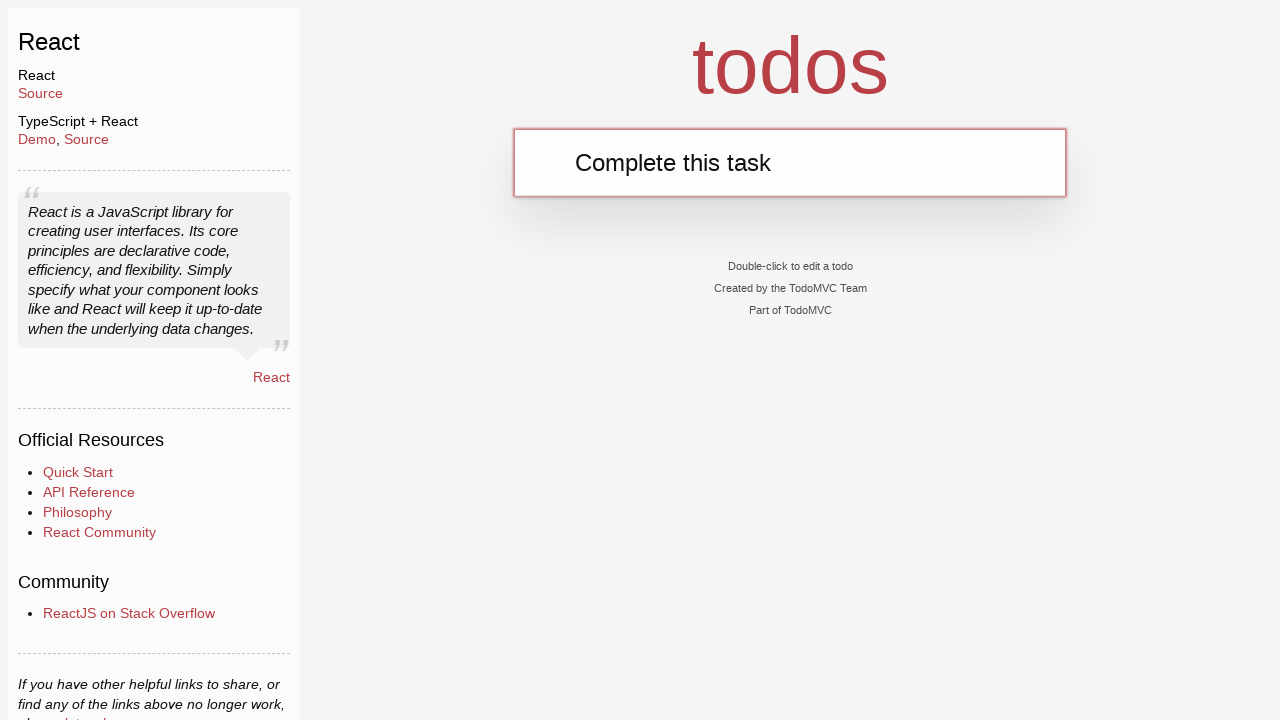

Pressed Enter to add the task on input[placeholder='What needs to be done?']
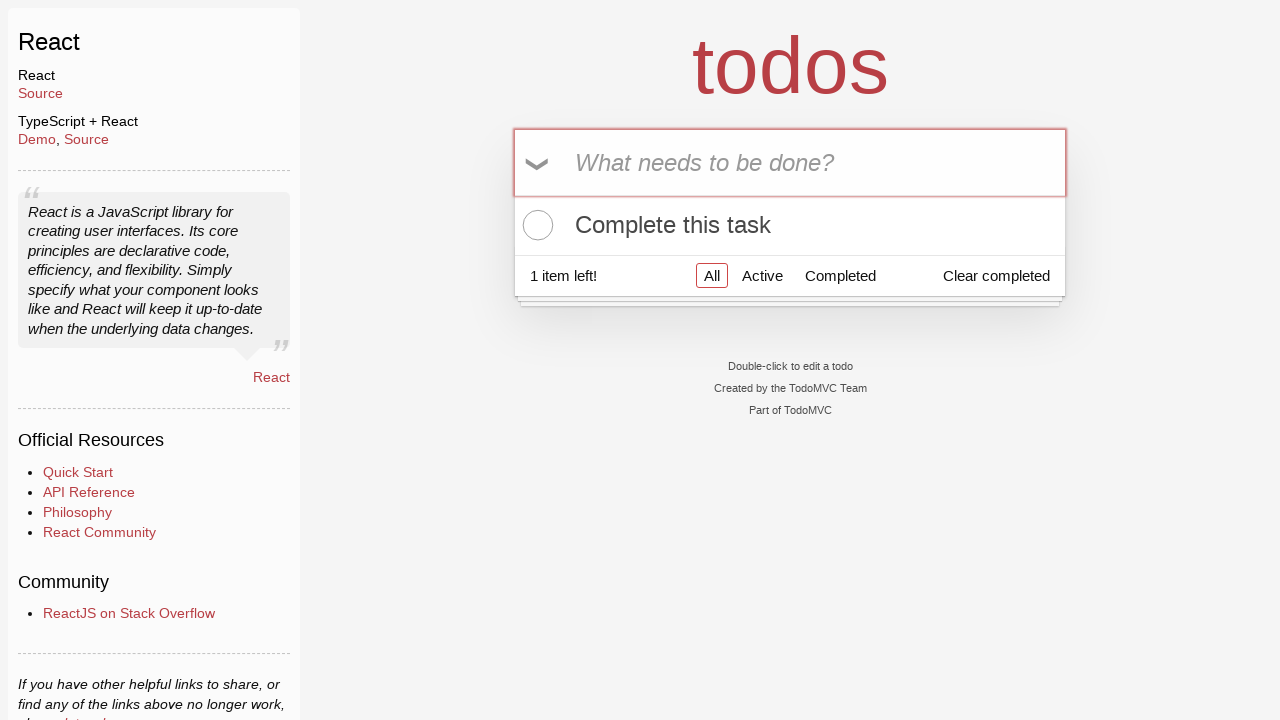

Clicked toggle checkbox to mark task as completed at (535, 225) on .toggle
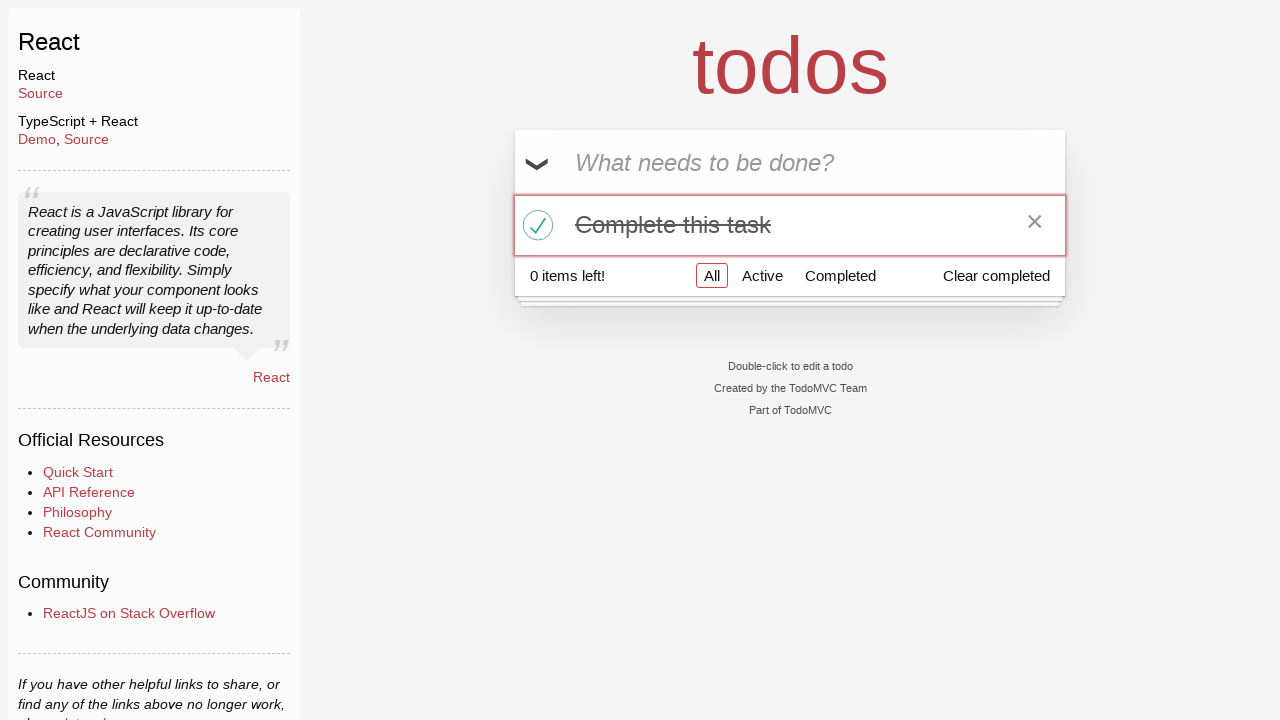

Task marked as completed and displayed with completed styling
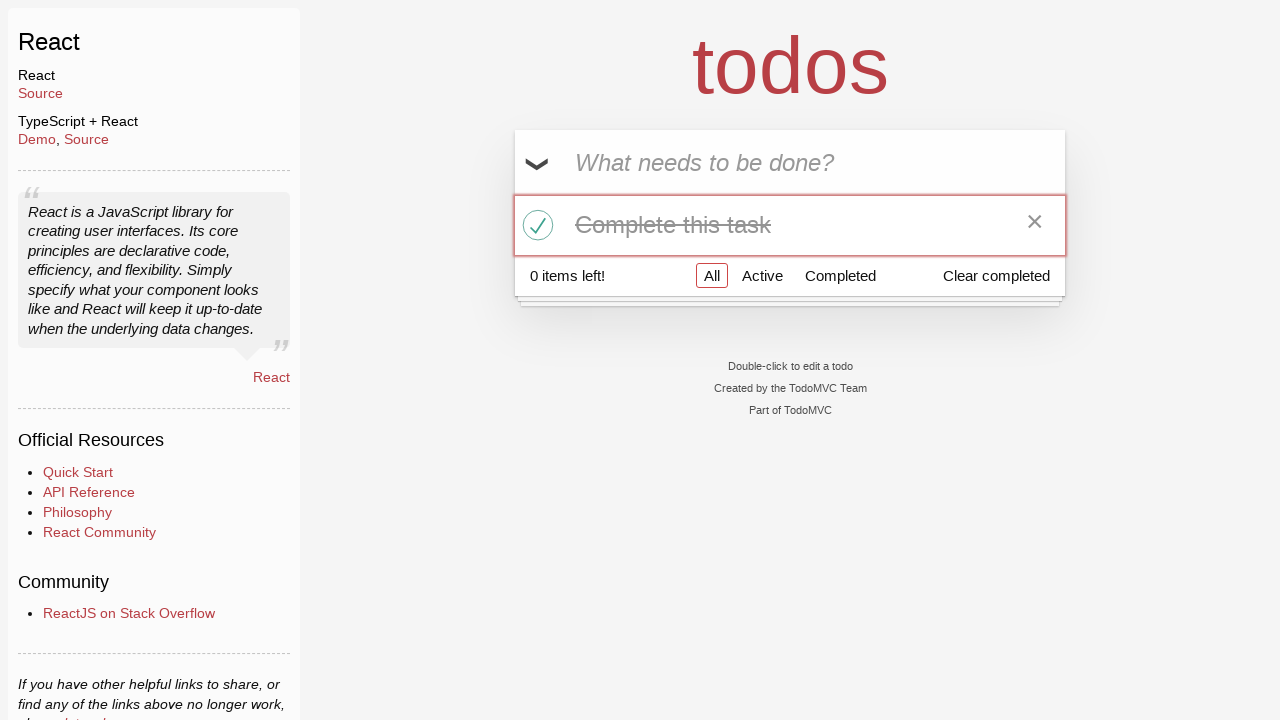

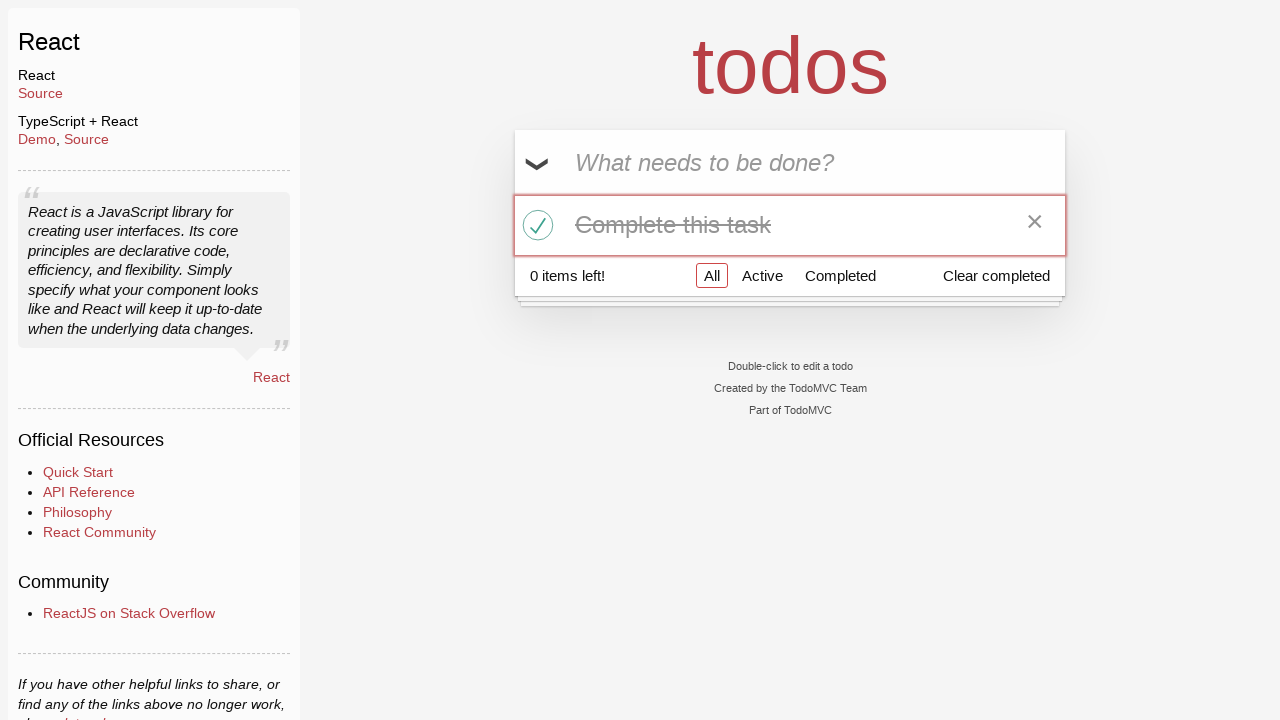